Tests static dropdown selection by choosing a country option

Starting URL: https://letcode.in/dropdowns

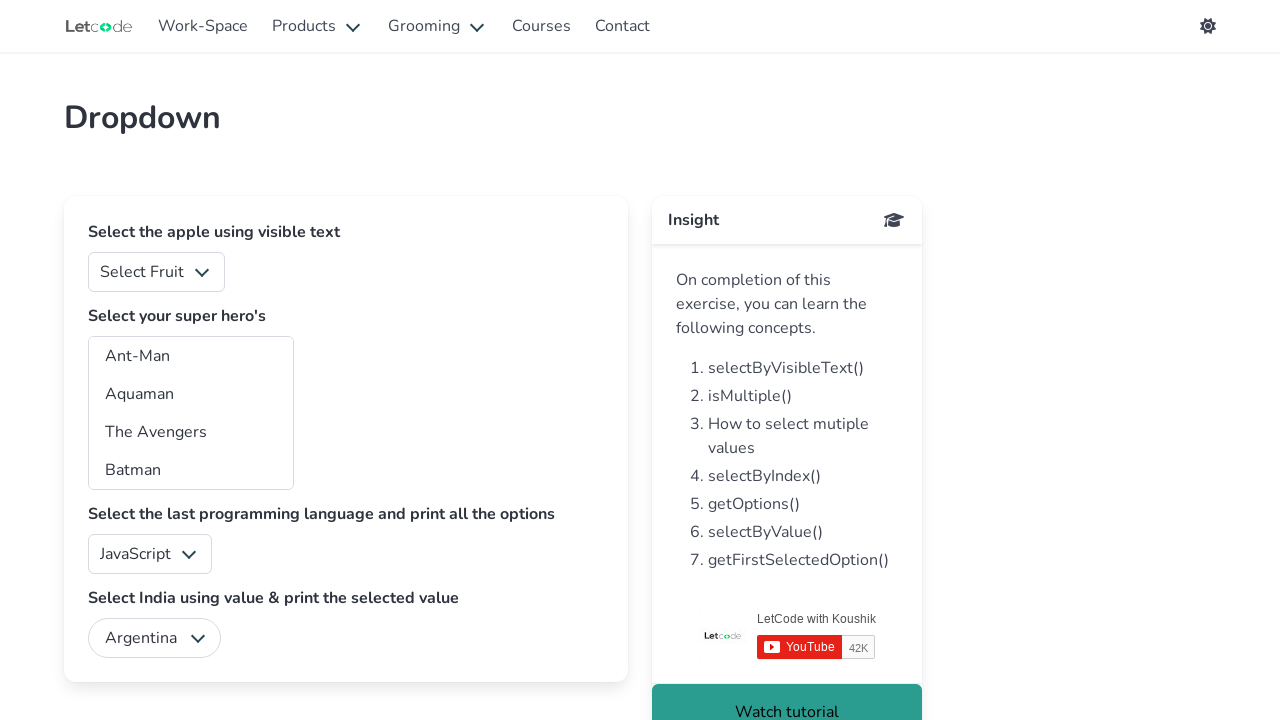

Navigated to dropdowns page
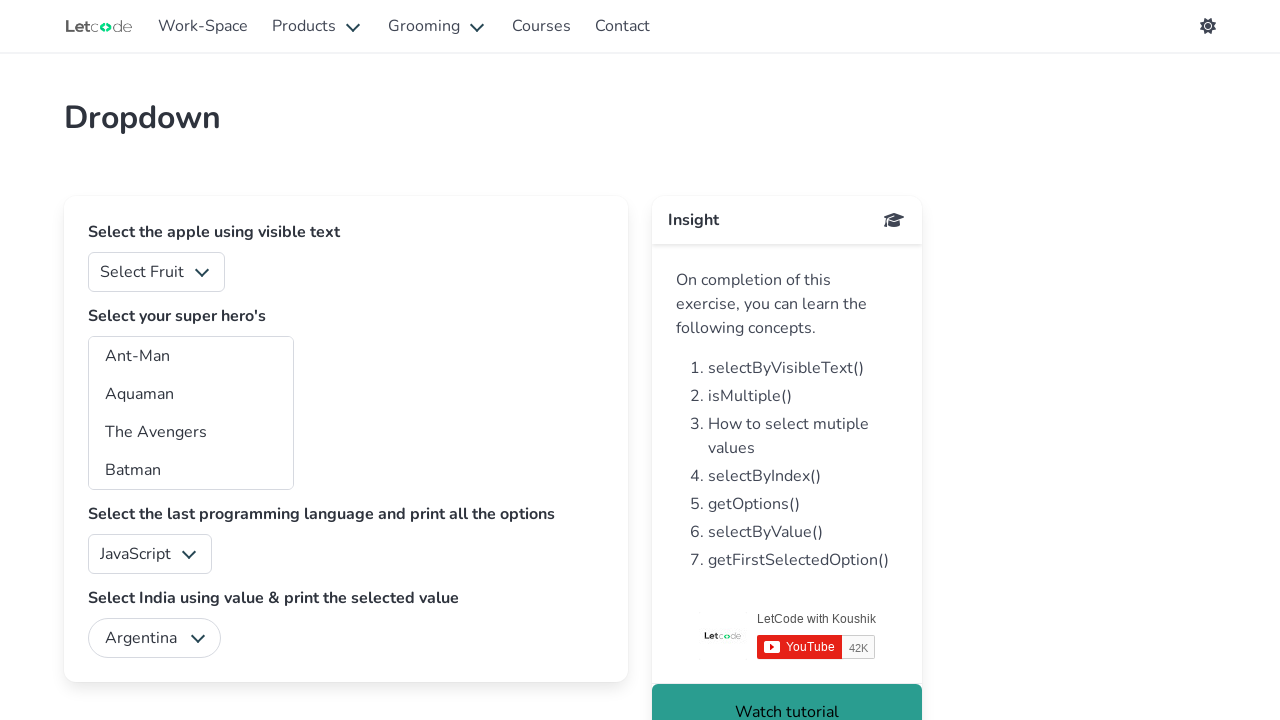

Selected 'Uruguay' from country dropdown on #country
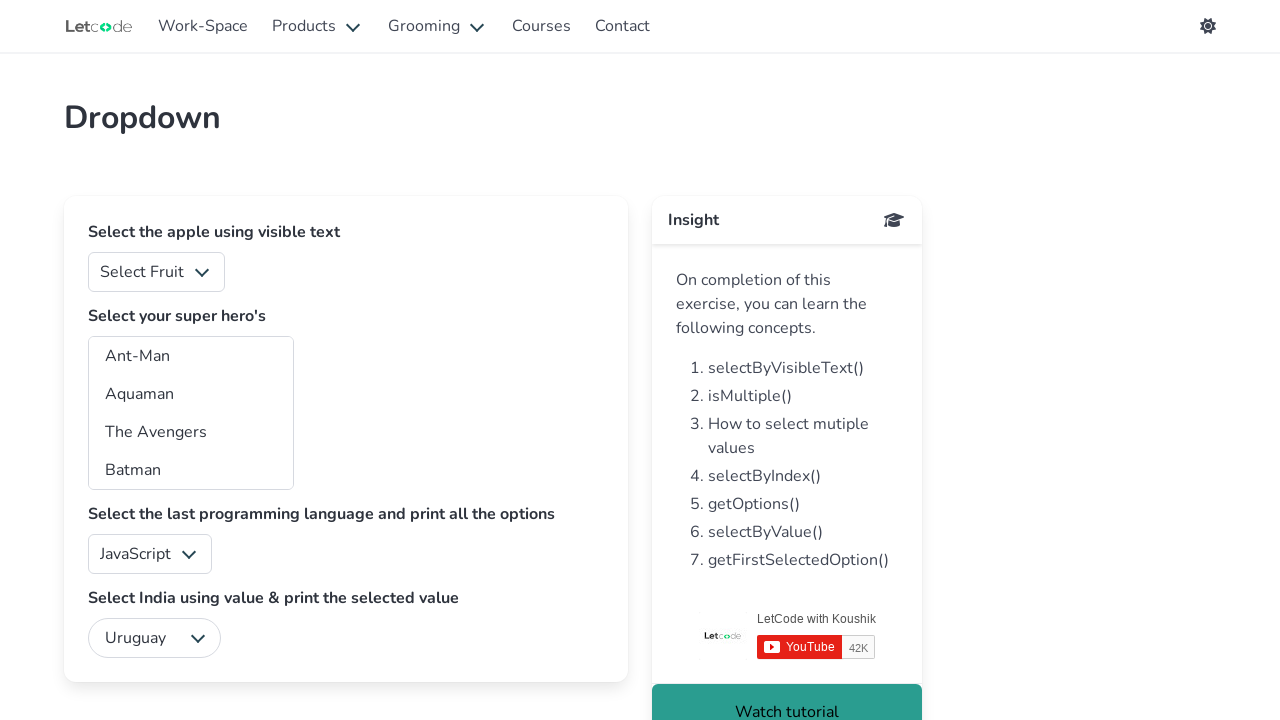

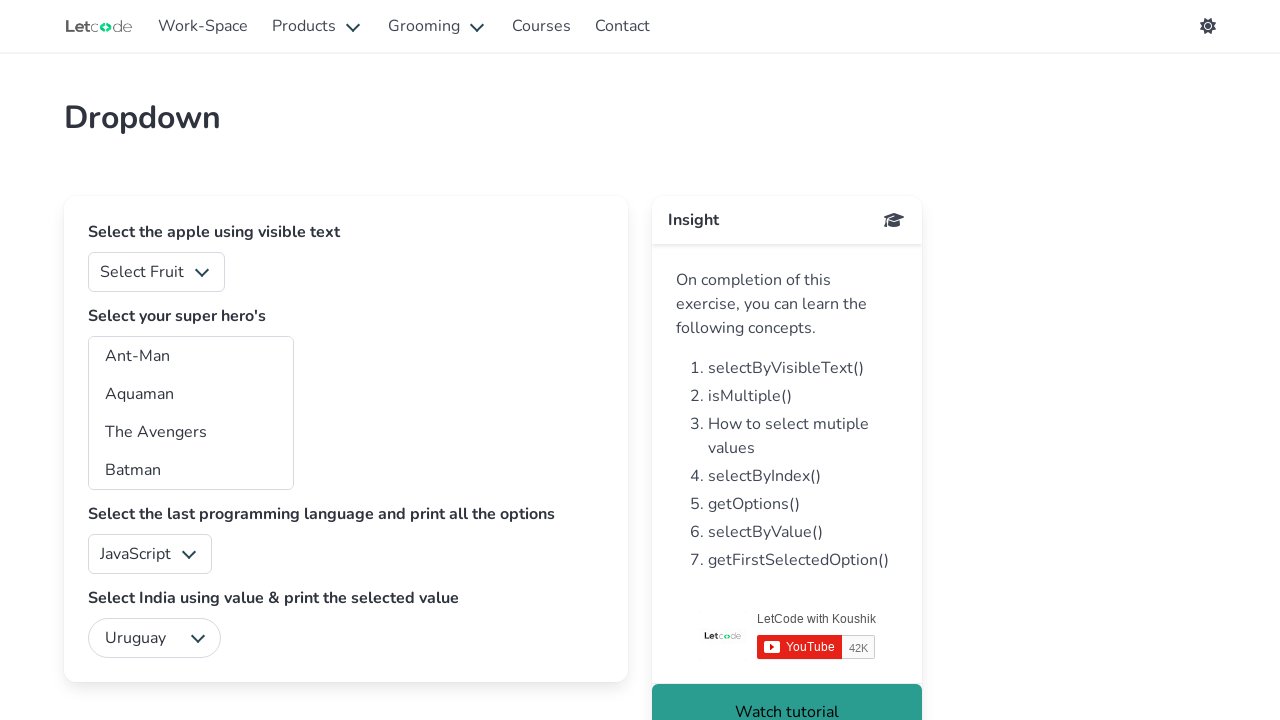